Tests navigation to the Broken Images page across multiple screen sizes by clicking the Broken Images link

Starting URL: https://the-internet.herokuapp.com/

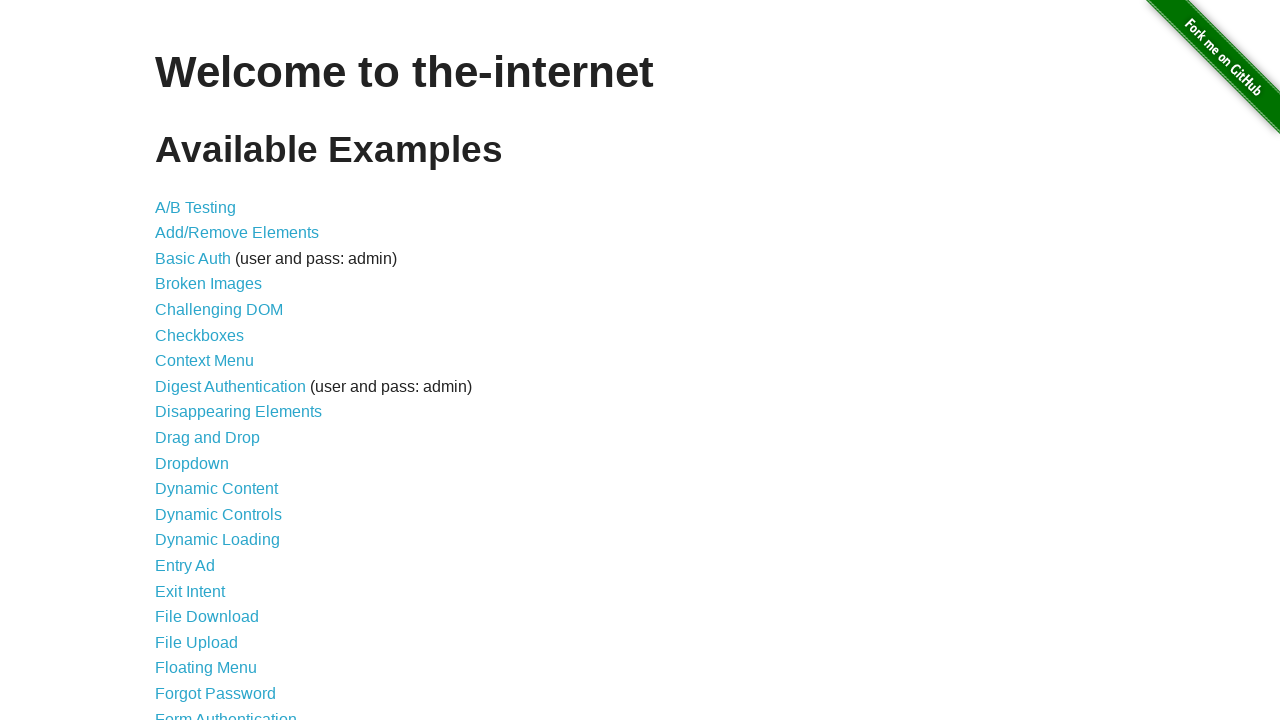

Set viewport size to 1080x720
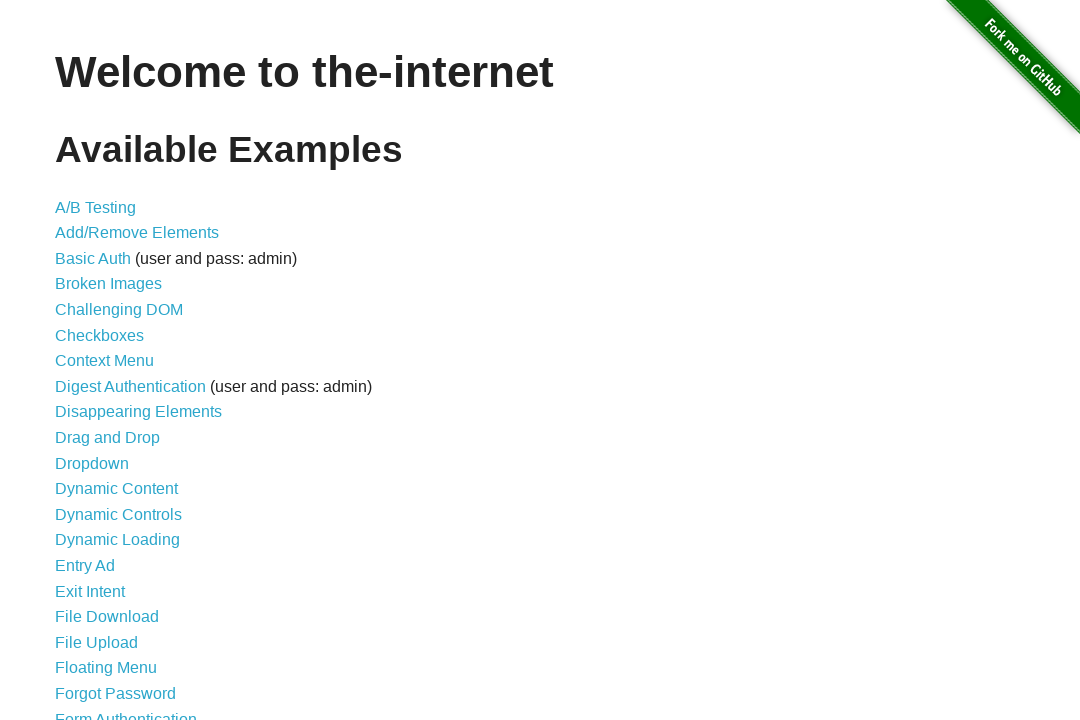

Clicked Broken Images link at screen size 1080x720 at (108, 284) on xpath=//a[normalize-space()='Broken Images']
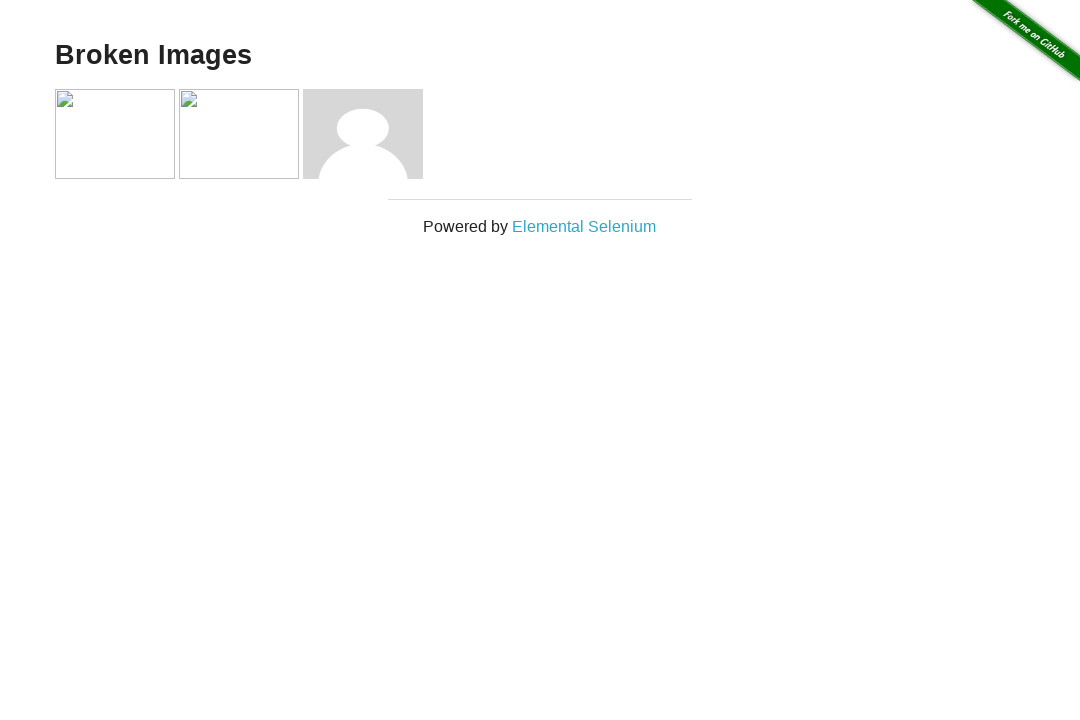

Broken Images page loaded at screen size 1080x720
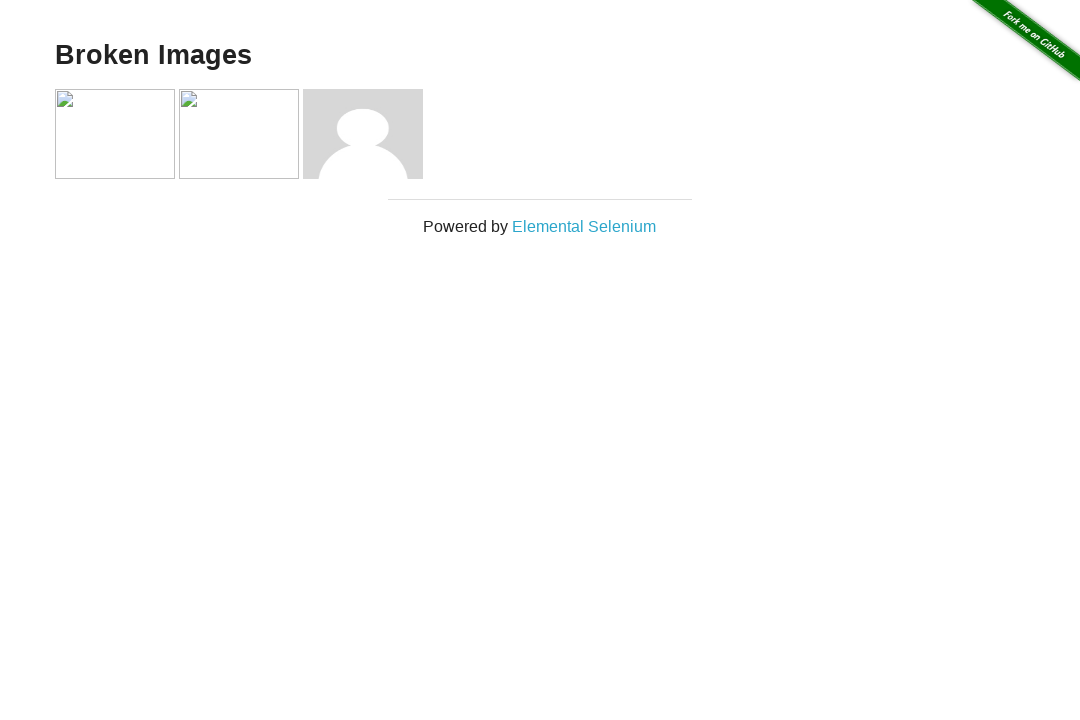

Set viewport size to 720x1080
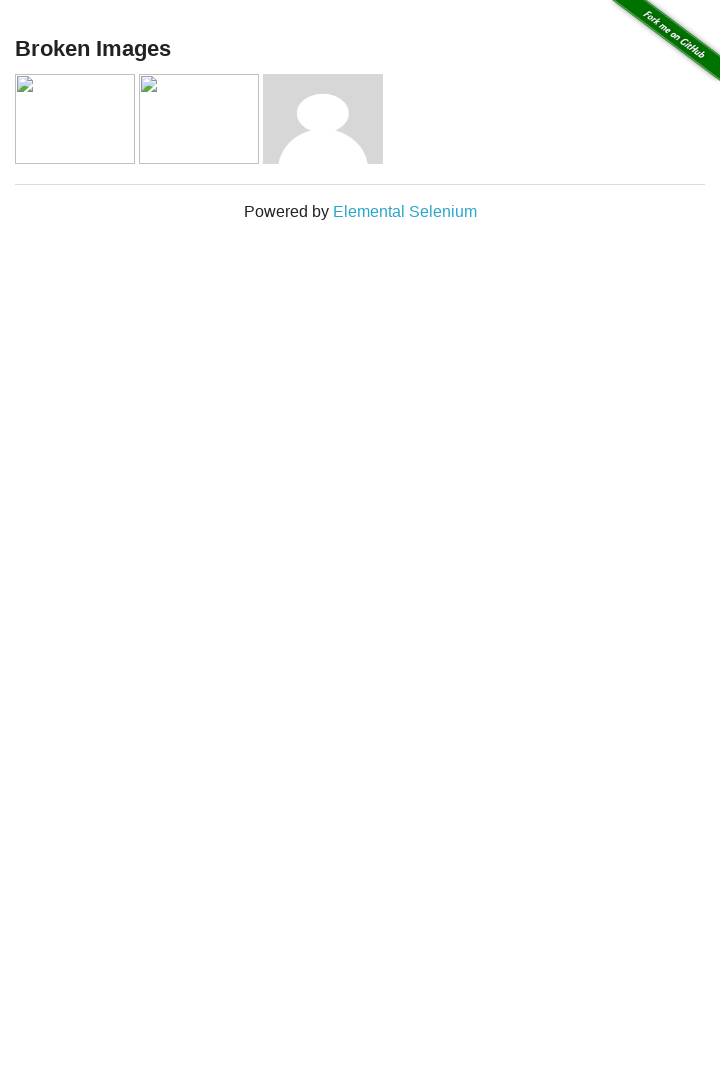

Navigated back to home page
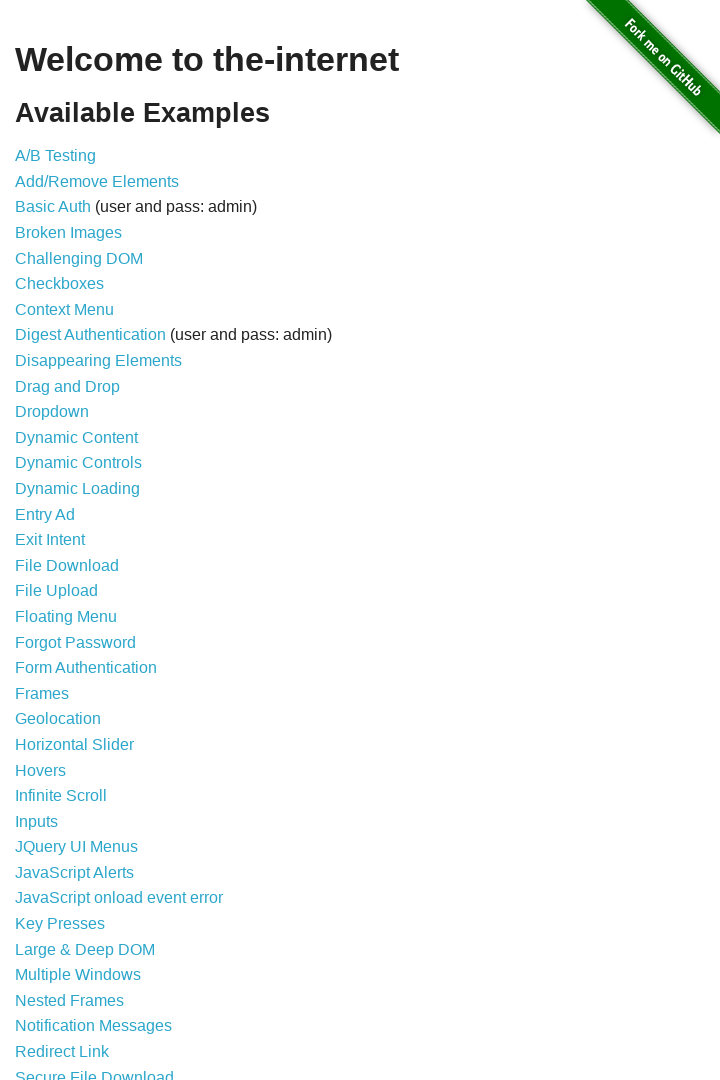

Clicked Broken Images link at screen size 720x1080 at (68, 233) on xpath=//a[normalize-space()='Broken Images']
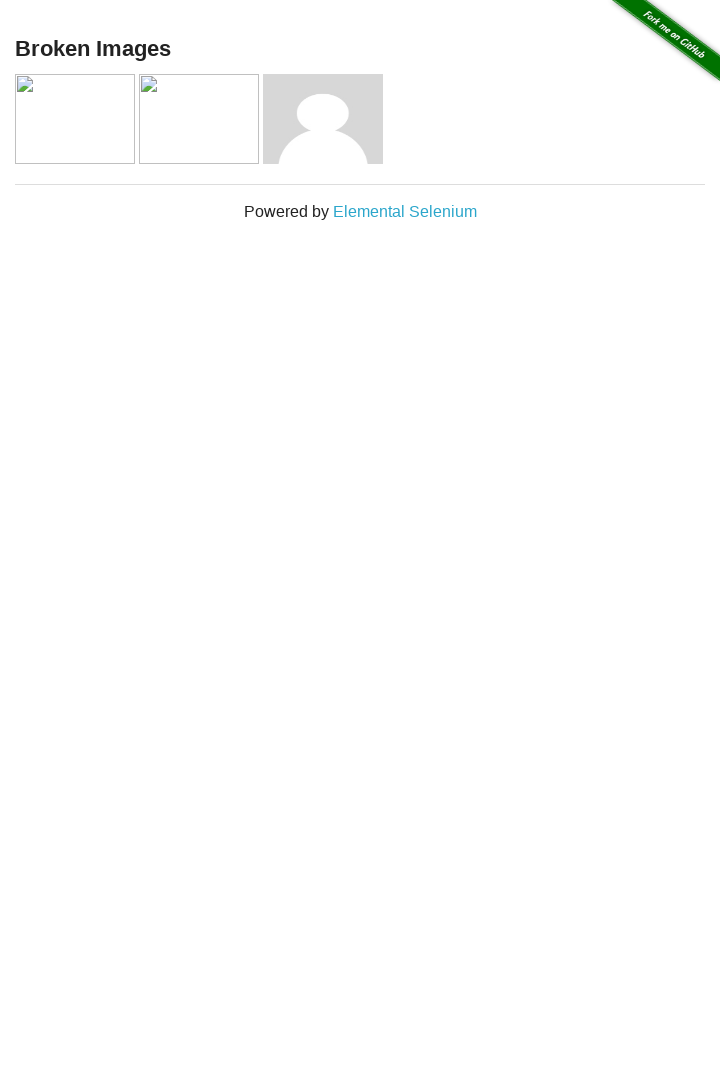

Broken Images page loaded at screen size 720x1080
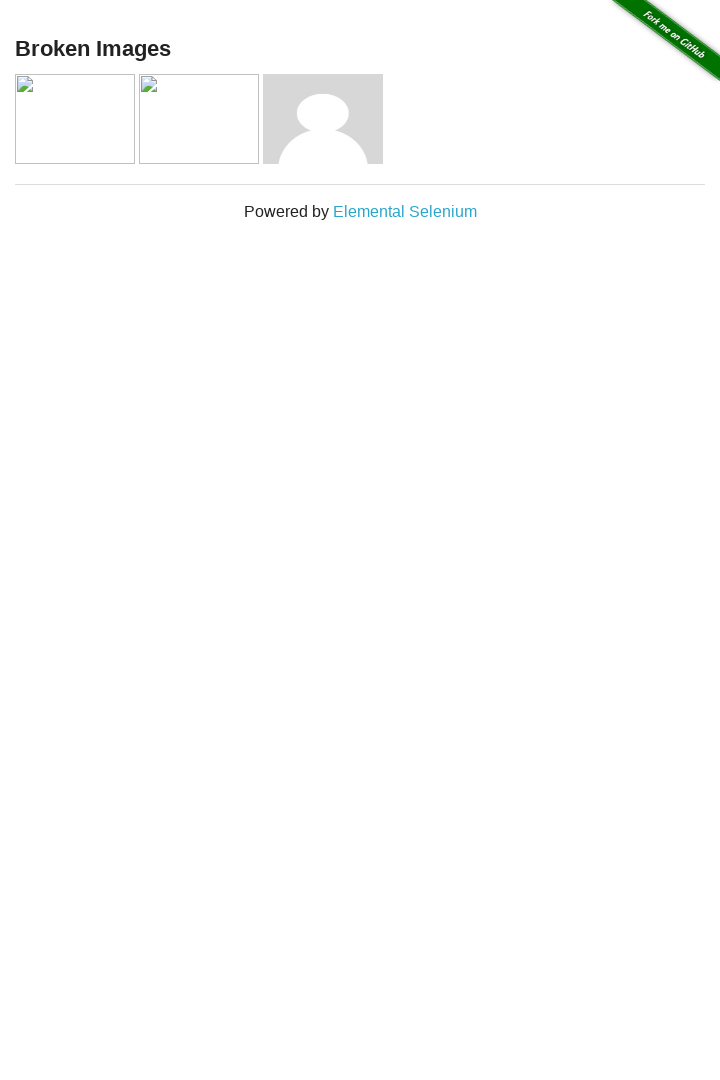

Set viewport size to 667x375
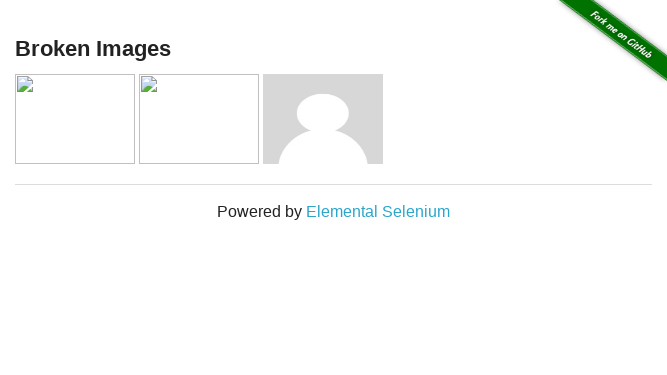

Navigated back to home page
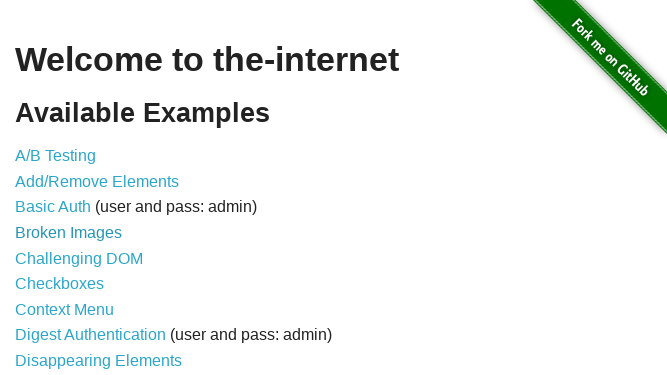

Clicked Broken Images link at screen size 667x375 at (68, 233) on xpath=//a[normalize-space()='Broken Images']
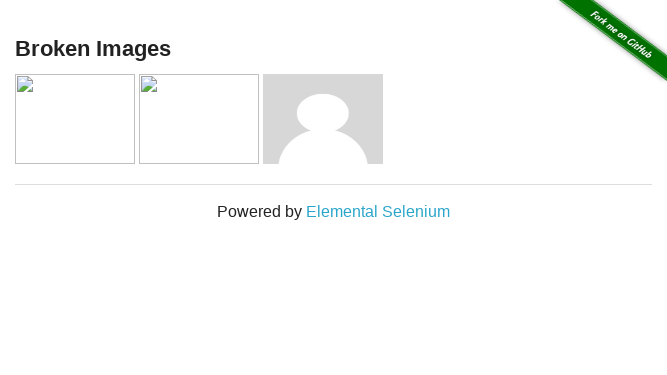

Broken Images page loaded at screen size 667x375
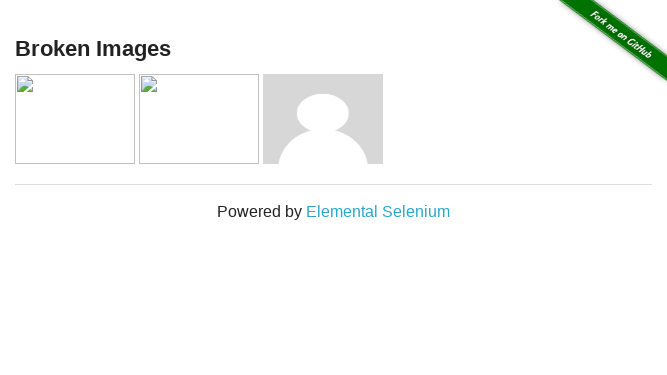

Set viewport size to 1368x912
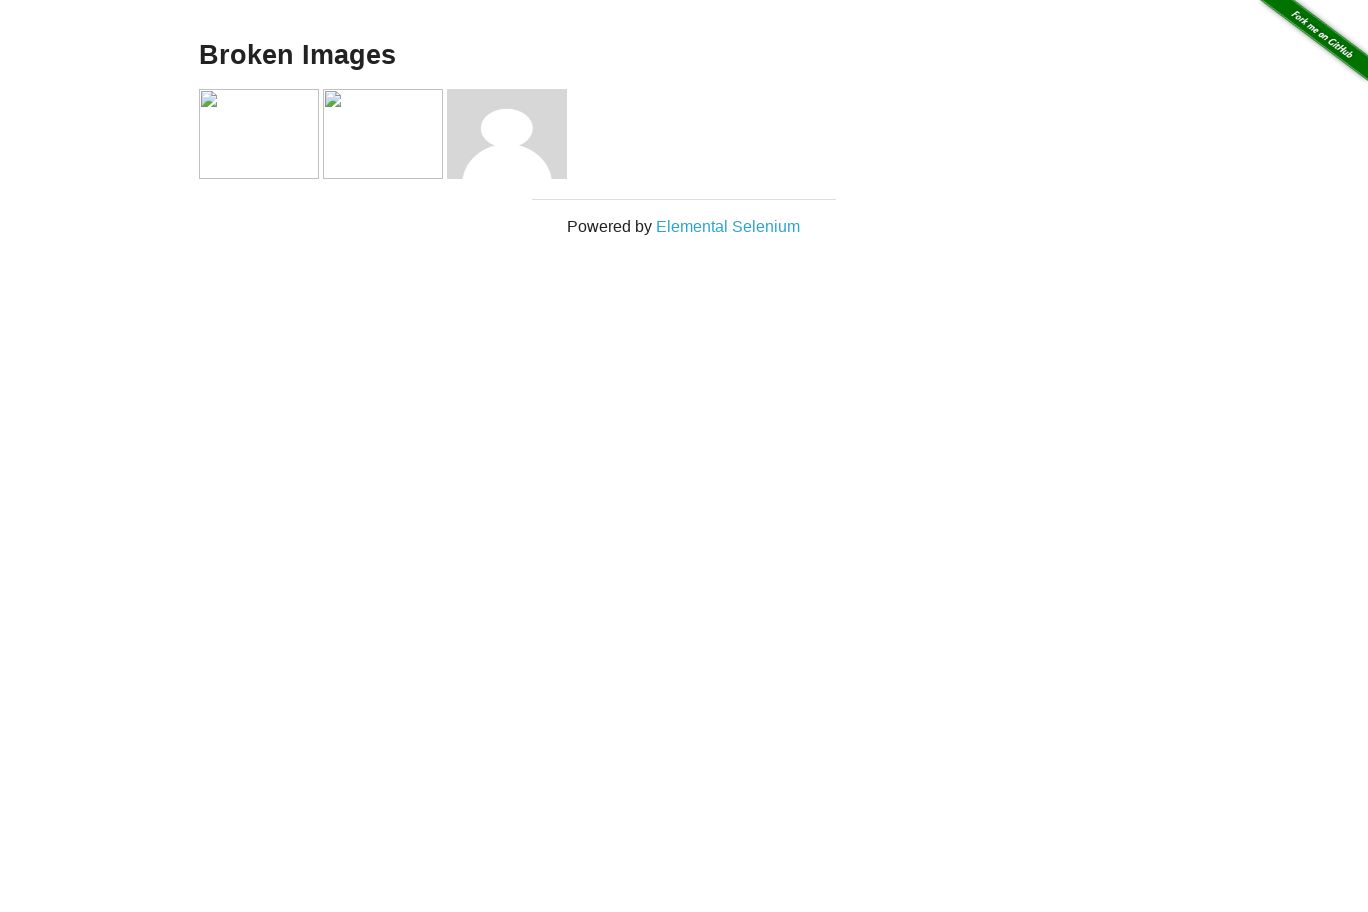

Navigated back to home page
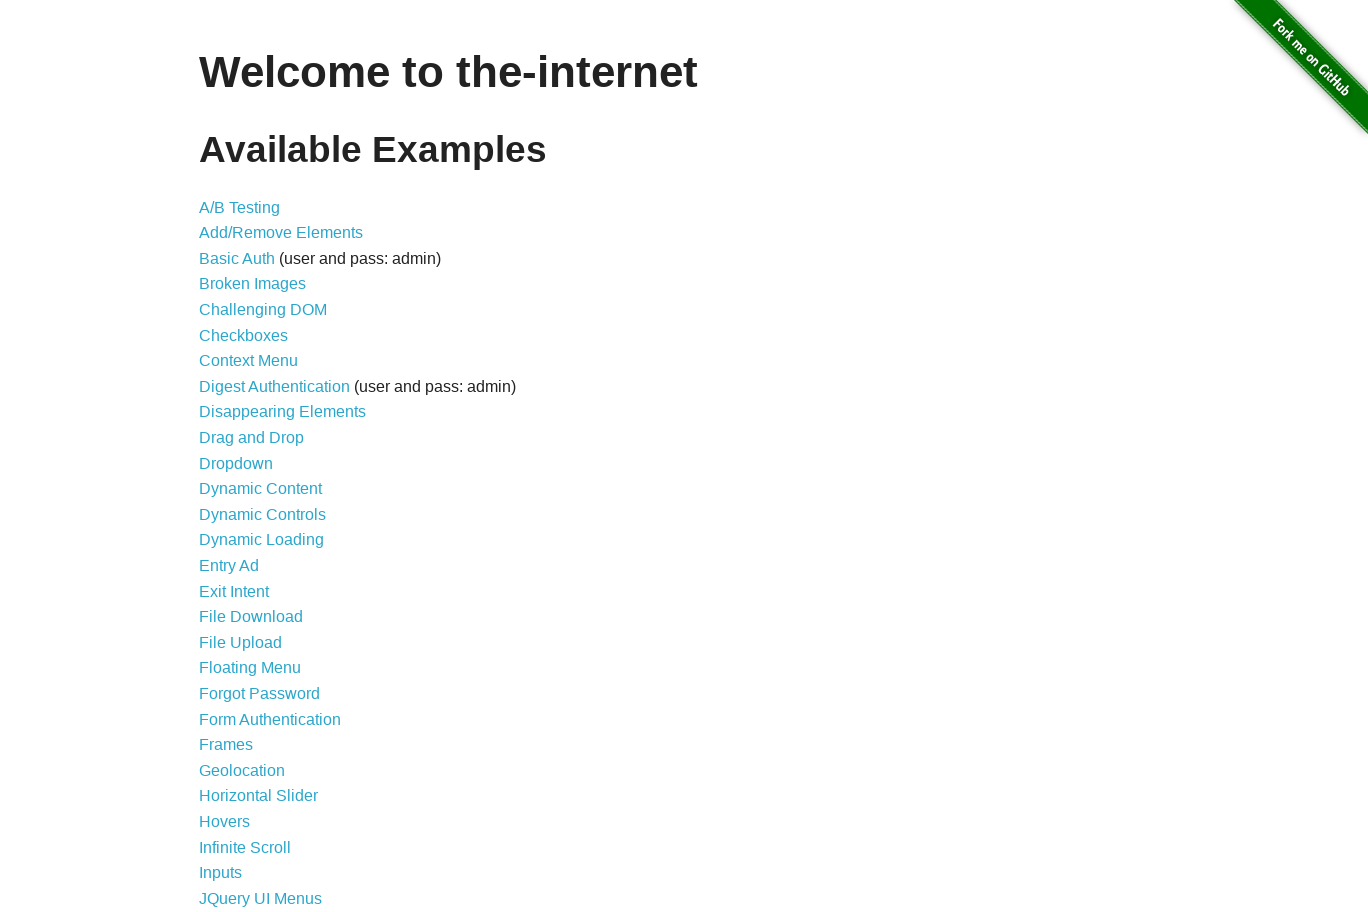

Clicked Broken Images link at screen size 1368x912 at (252, 284) on xpath=//a[normalize-space()='Broken Images']
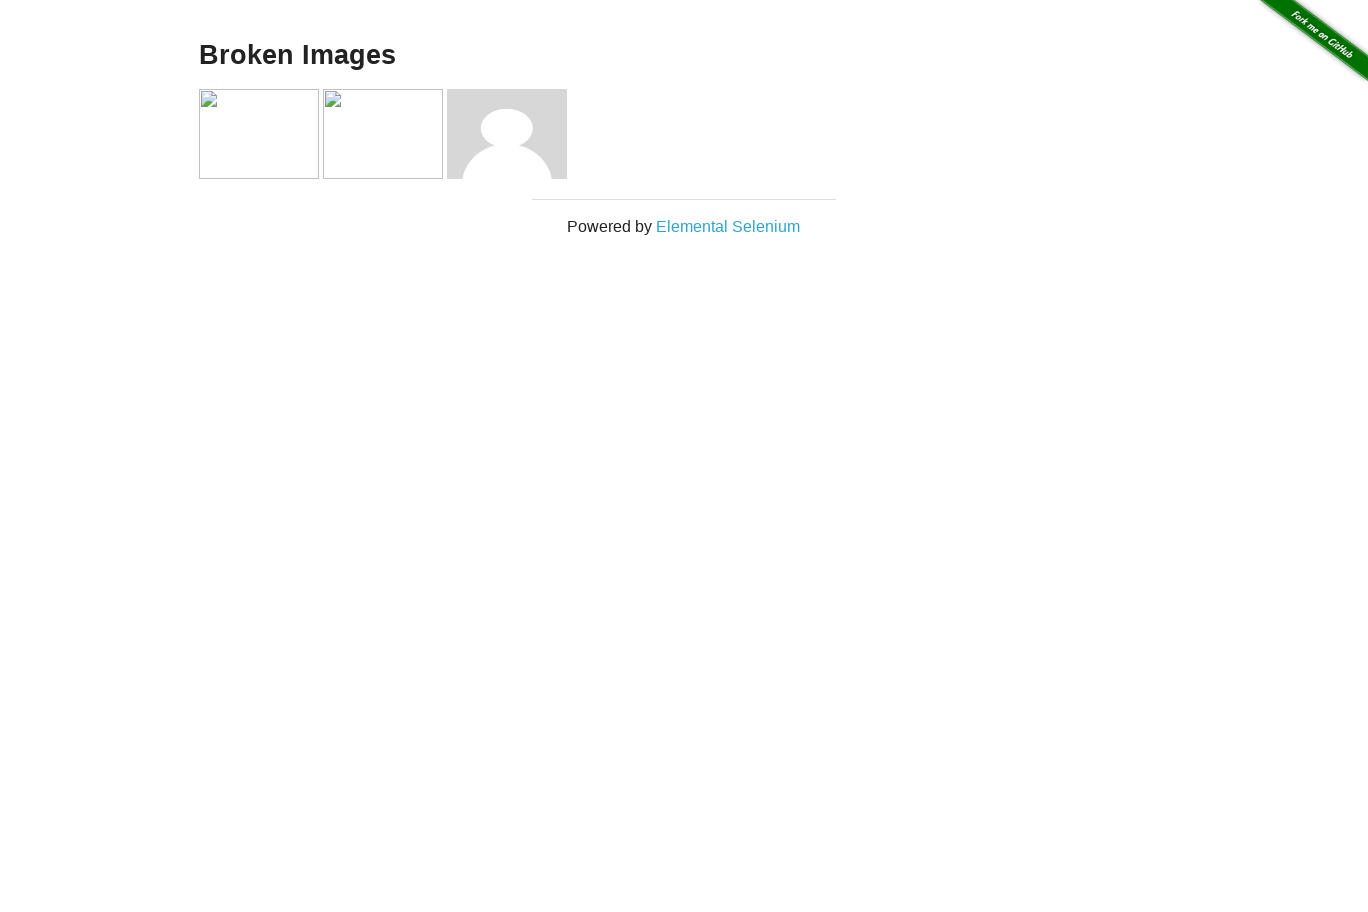

Broken Images page loaded at screen size 1368x912
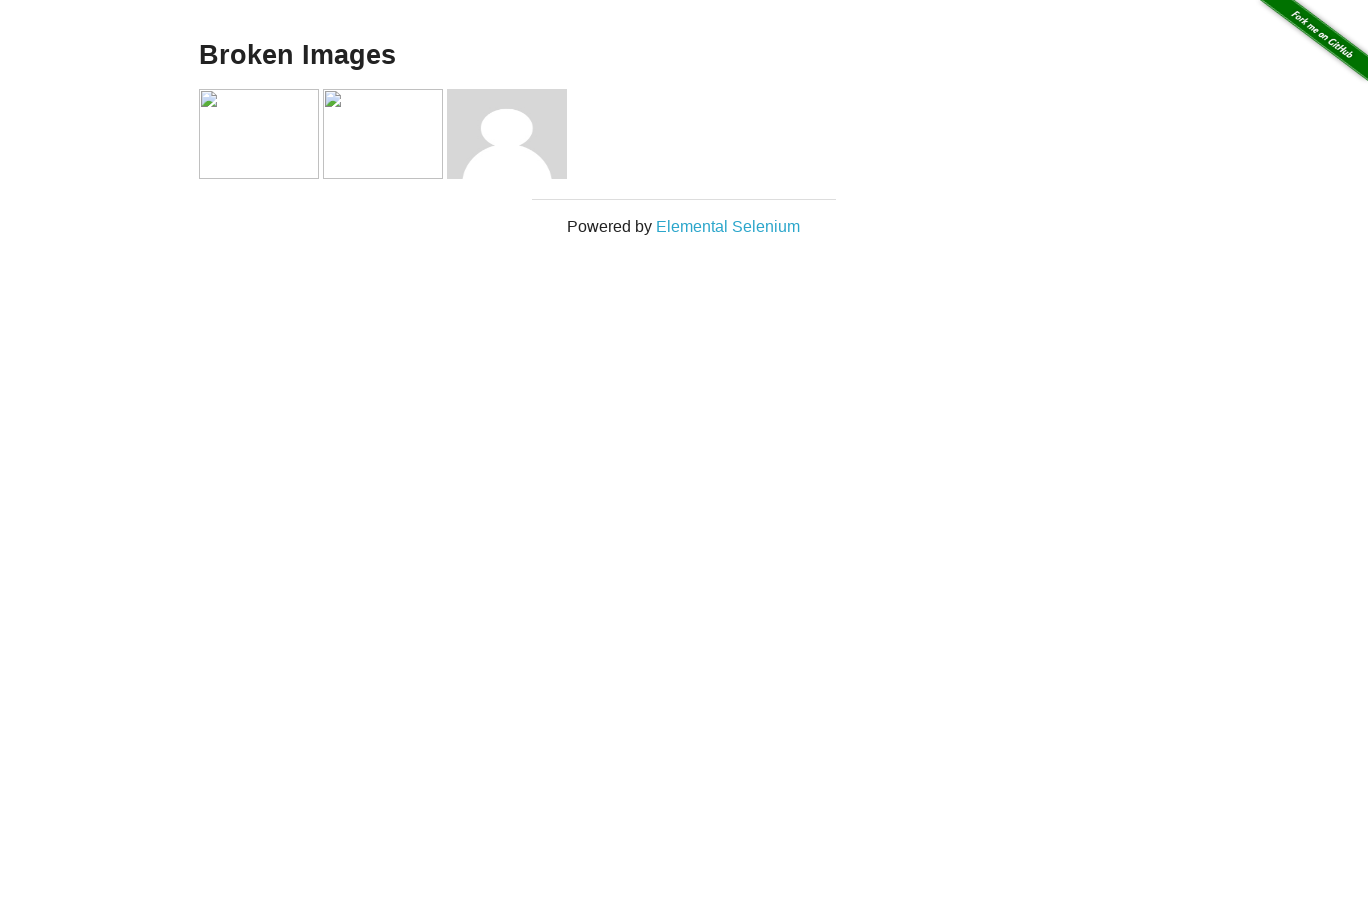

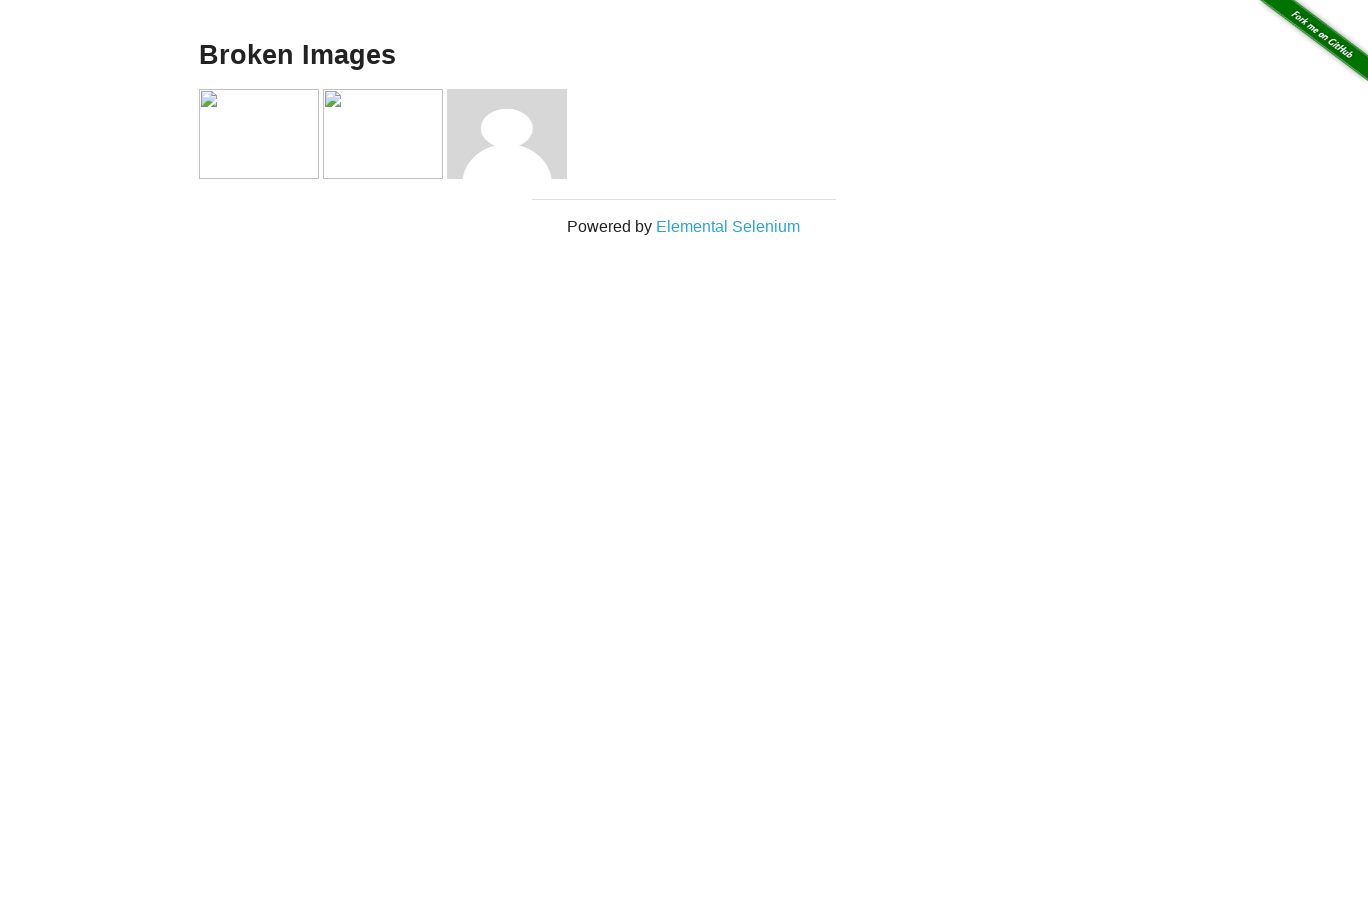